Tests the Help/FAQ footer link by clicking it and verifying the page navigates correctly

Starting URL: https://www.leomax.ru

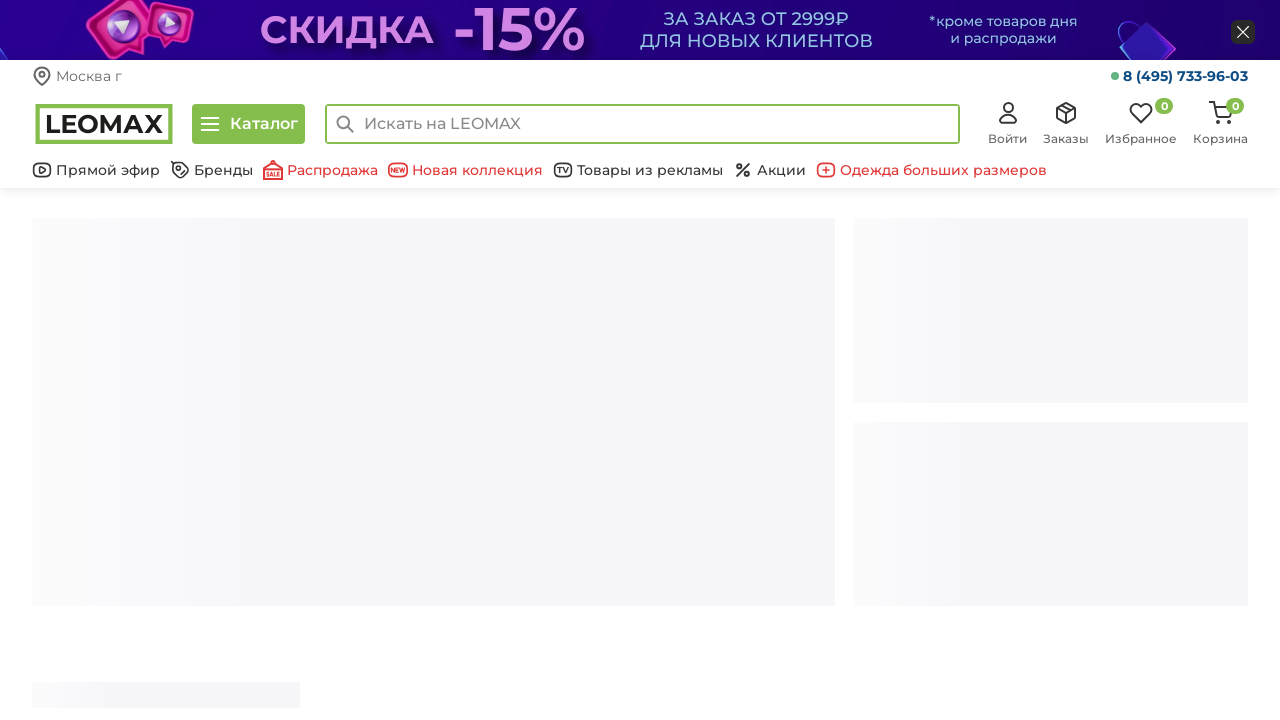

Clicked Help/FAQ footer link at (578, 361) on a[href='/info/faq/']
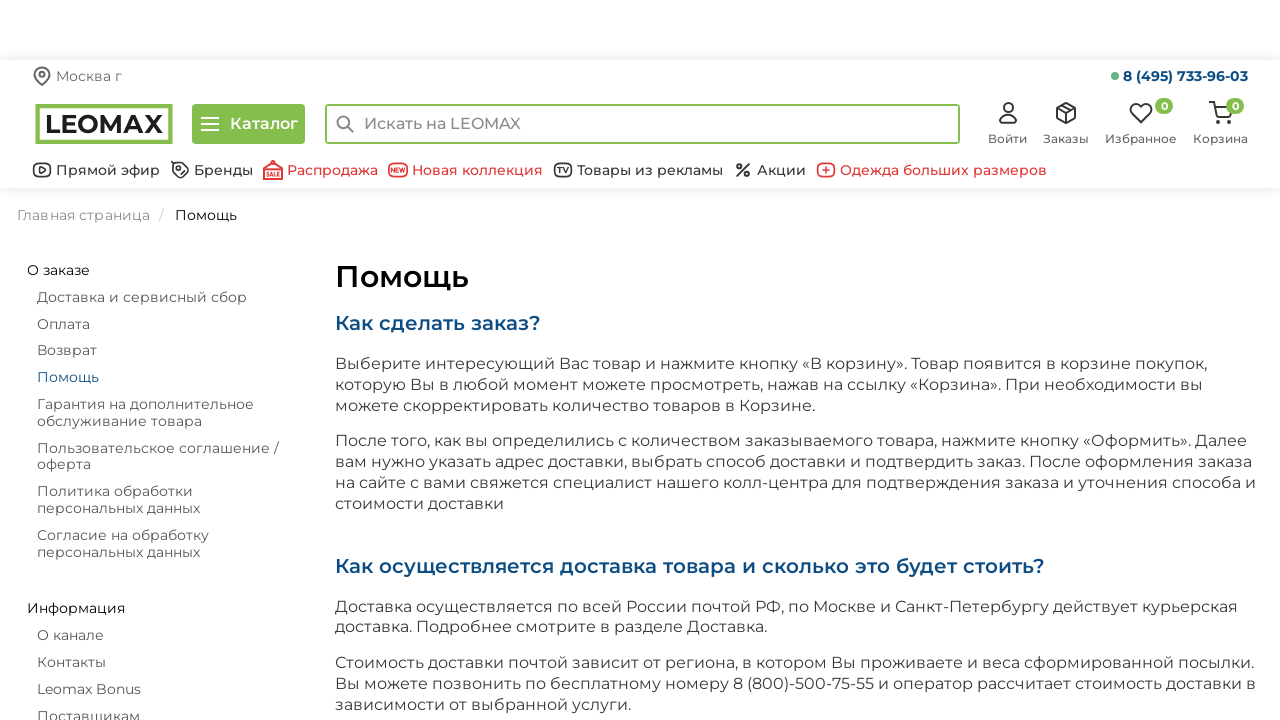

FAQ page loaded successfully
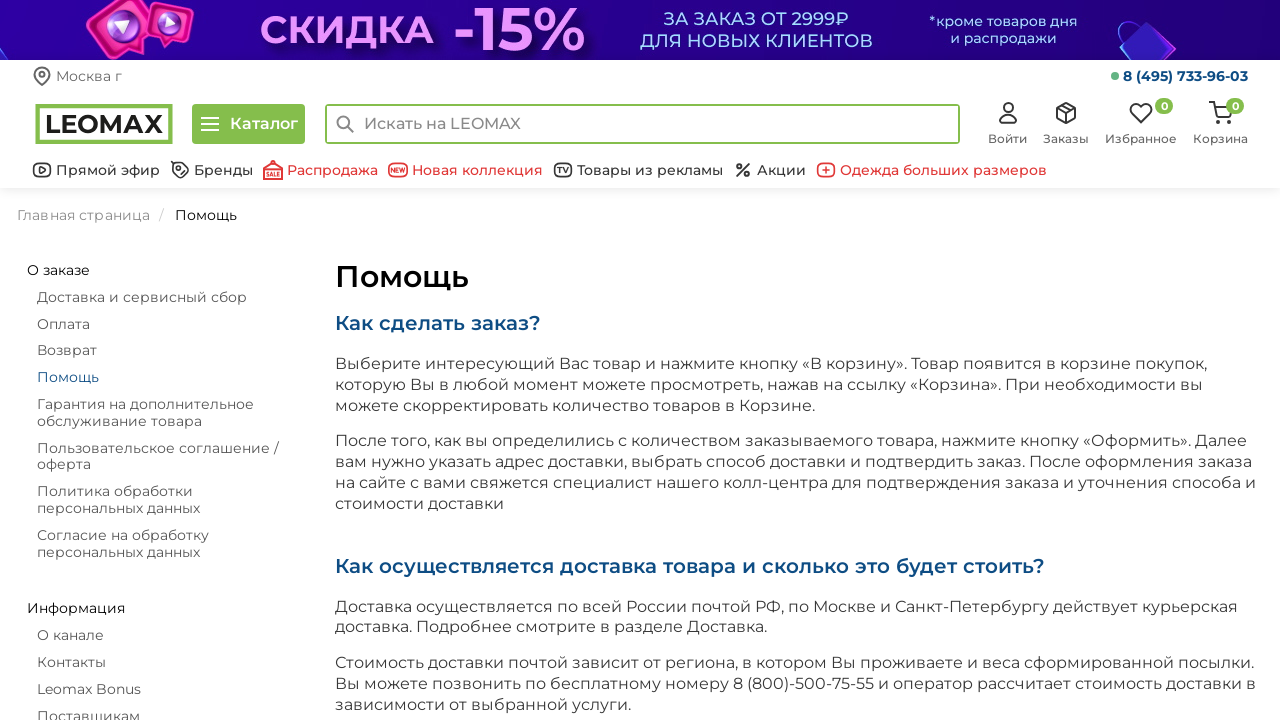

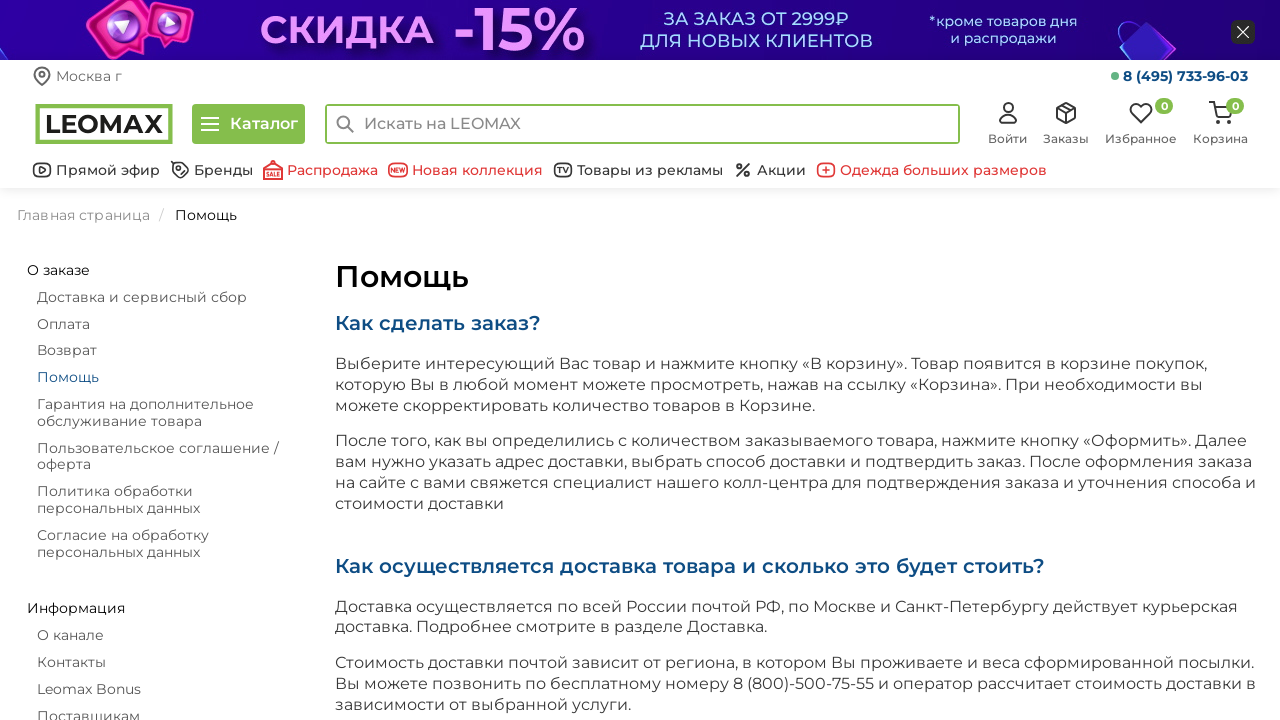